Adds multiple items to cart by searching for specific product names, then proceeds to checkout and applies a promo code

Starting URL: https://rahulshettyacademy.com/seleniumPractise/#/

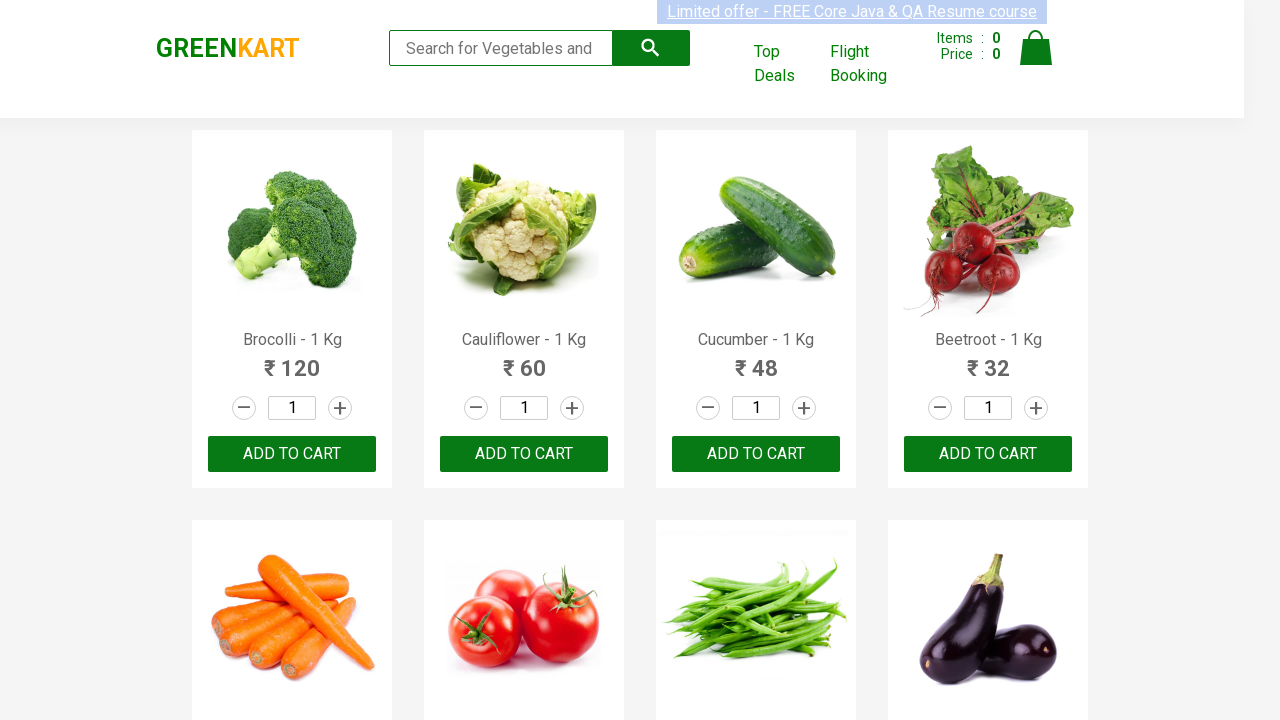

Retrieved all product elements from the page
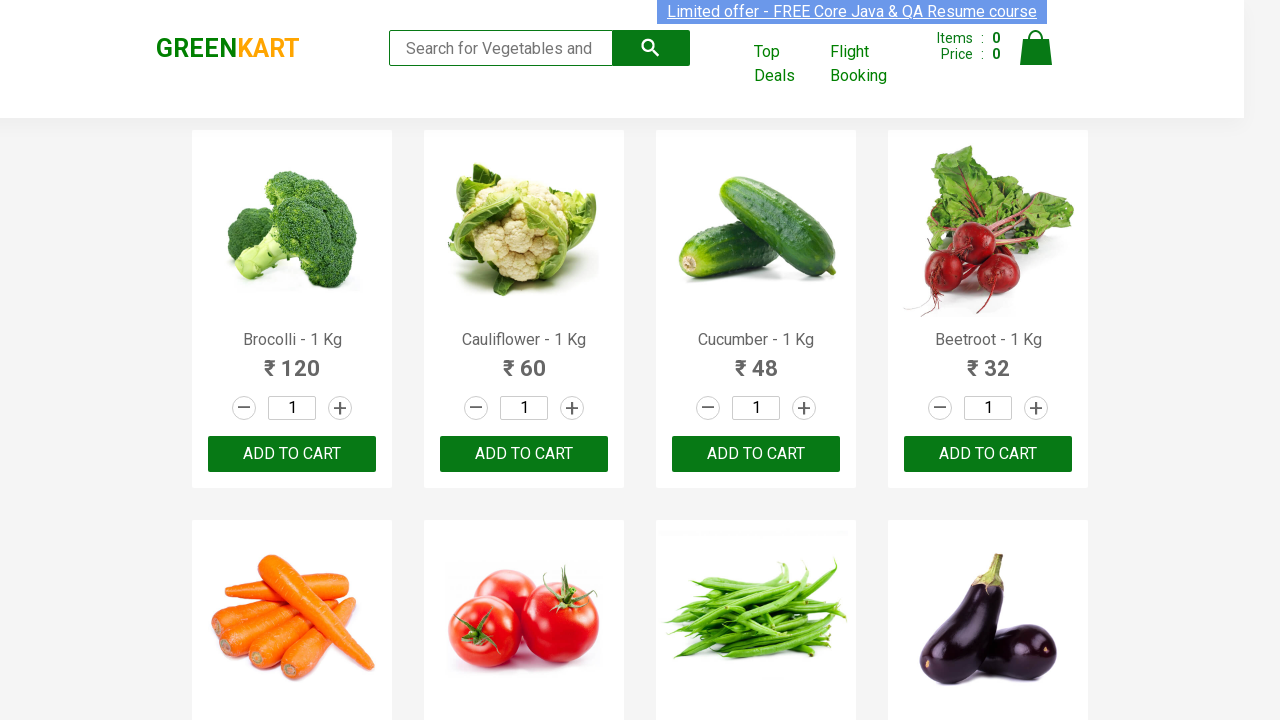

Added 'Brocolli' to cart at (292, 454) on xpath=//button[text()='ADD TO CART'] >> nth=0
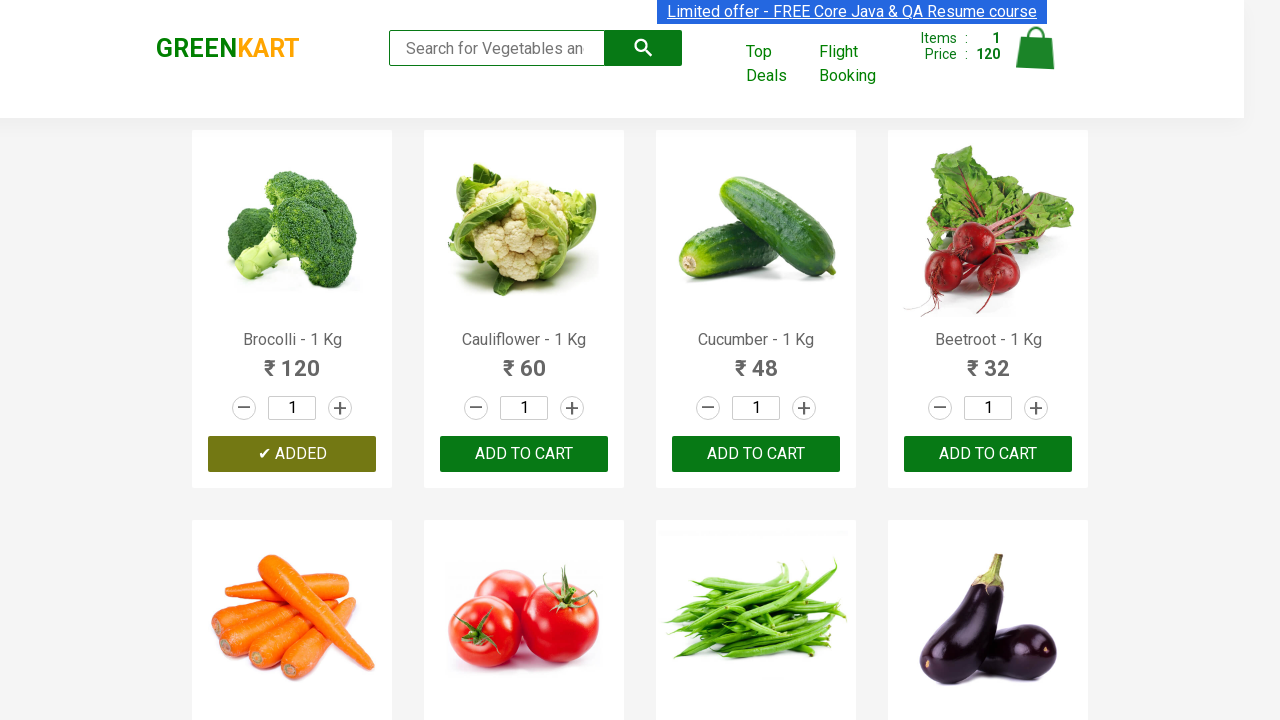

Added 'Beetroot' to cart at (292, 360) on xpath=//button[text()='ADD TO CART'] >> nth=3
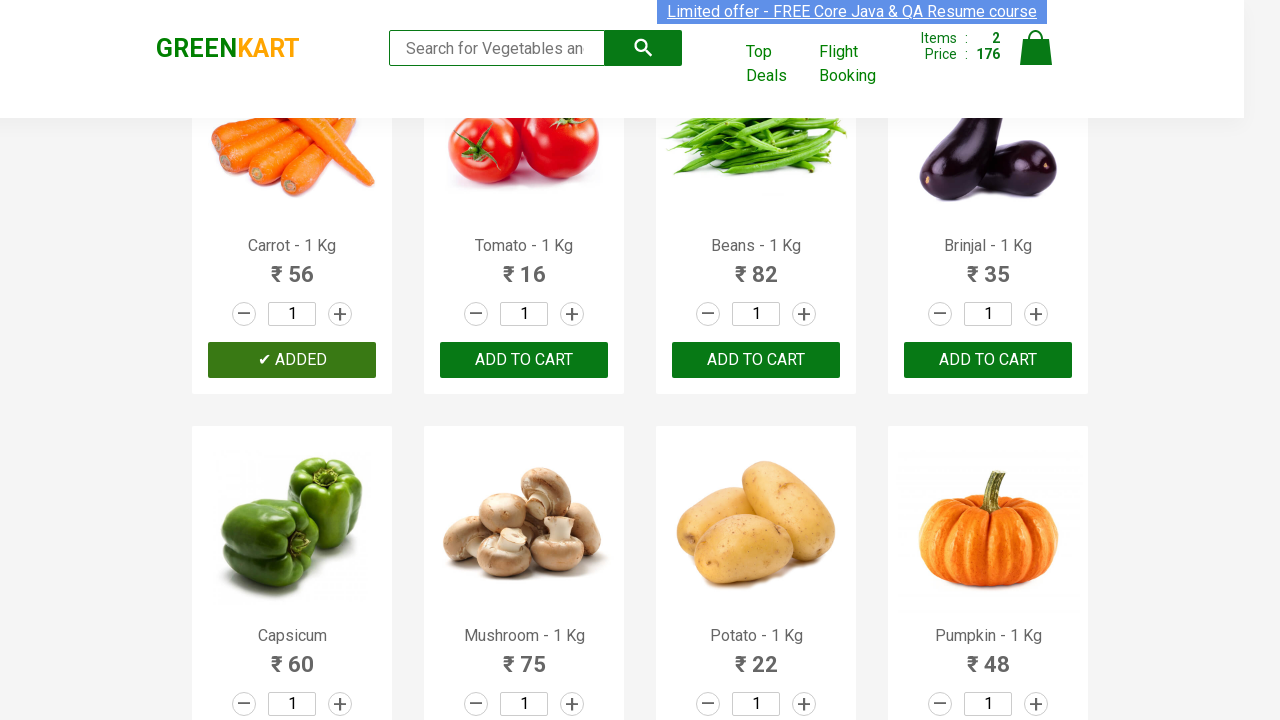

Added 'Tomato' to cart at (988, 360) on xpath=//button[text()='ADD TO CART'] >> nth=5
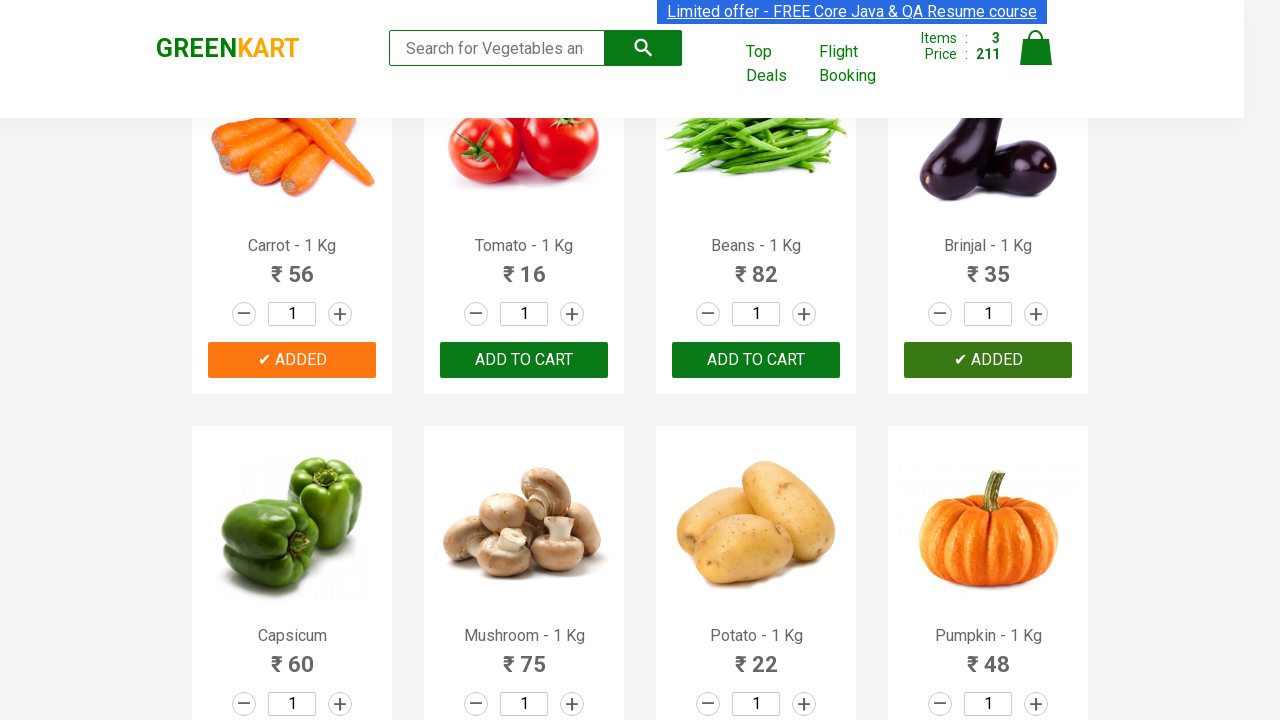

Clicked on cart icon to view cart at (1036, 48) on img[alt='Cart']
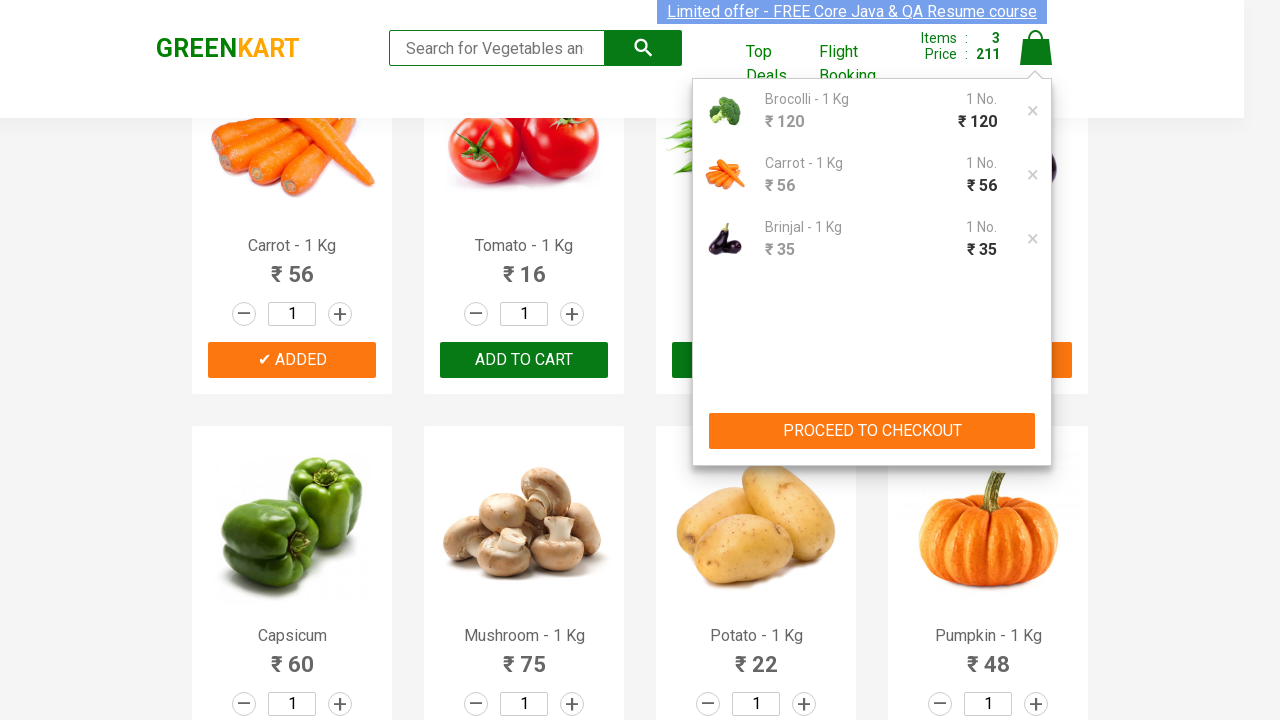

Clicked 'PROCEED TO CHECKOUT' button at (872, 431) on xpath=//button[text()='PROCEED TO CHECKOUT']
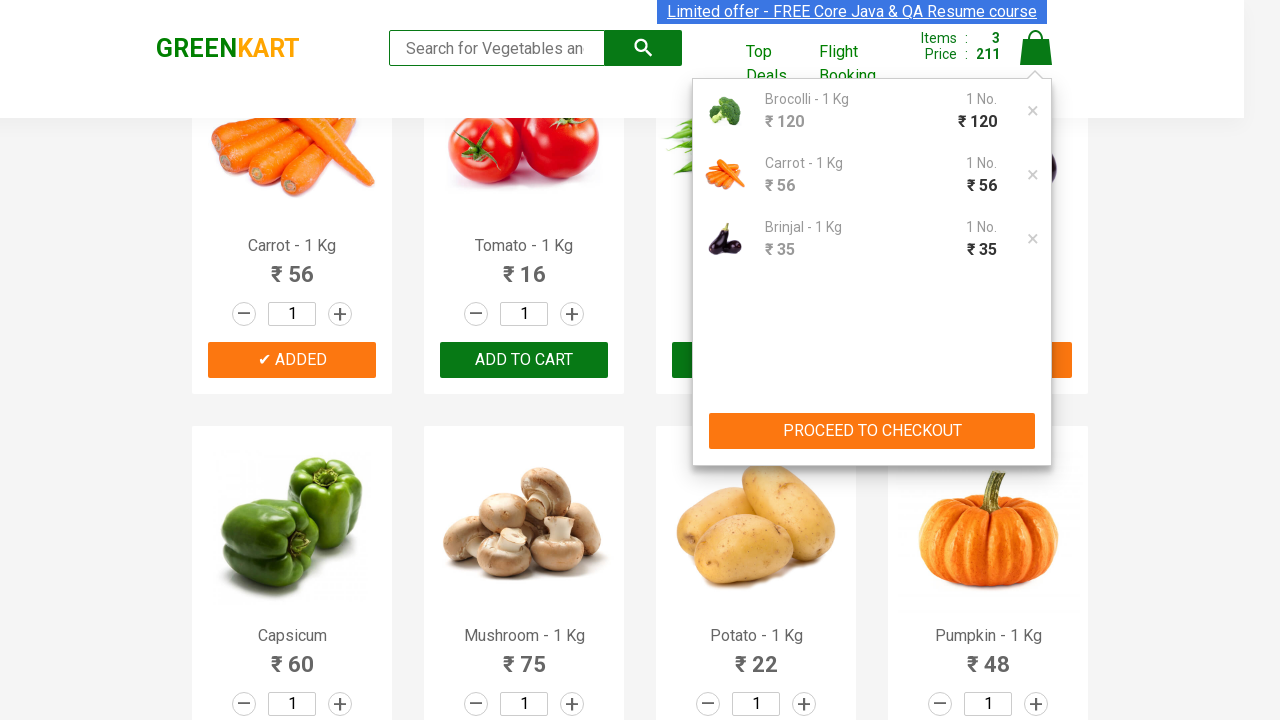

Promo code input field loaded
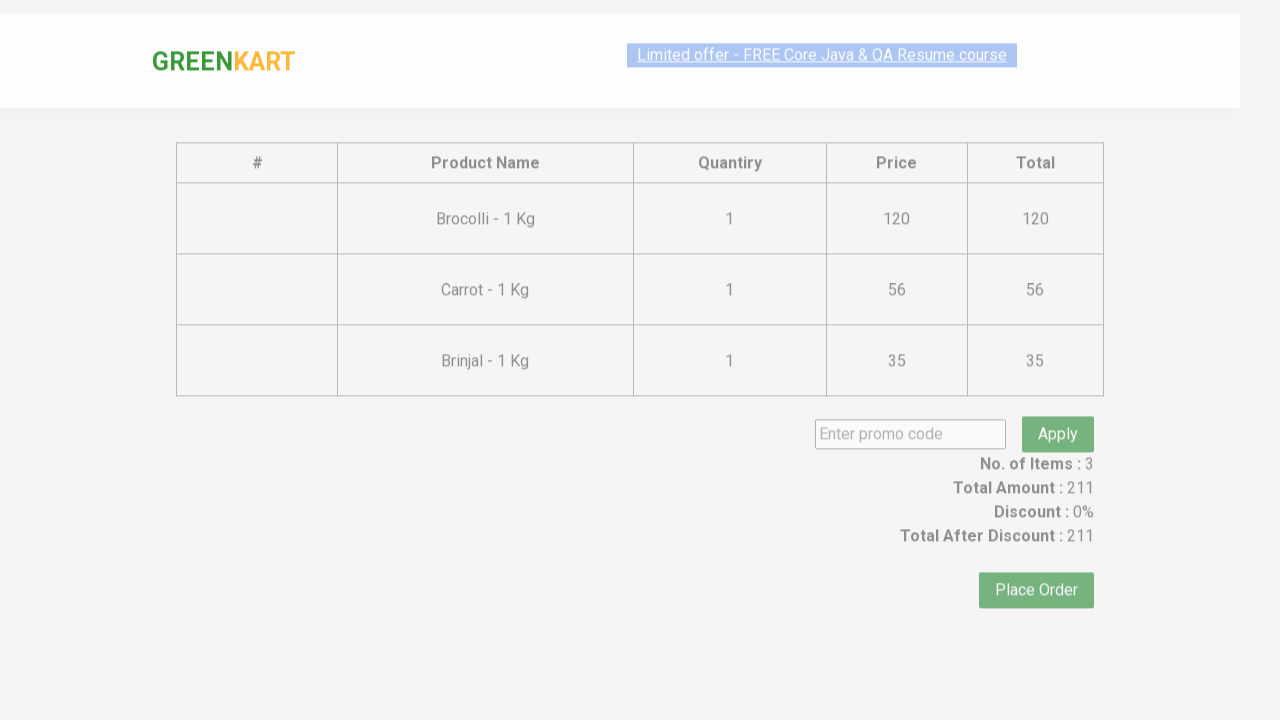

Entered promo code 'rahulshettyacademy' on input.promoCode
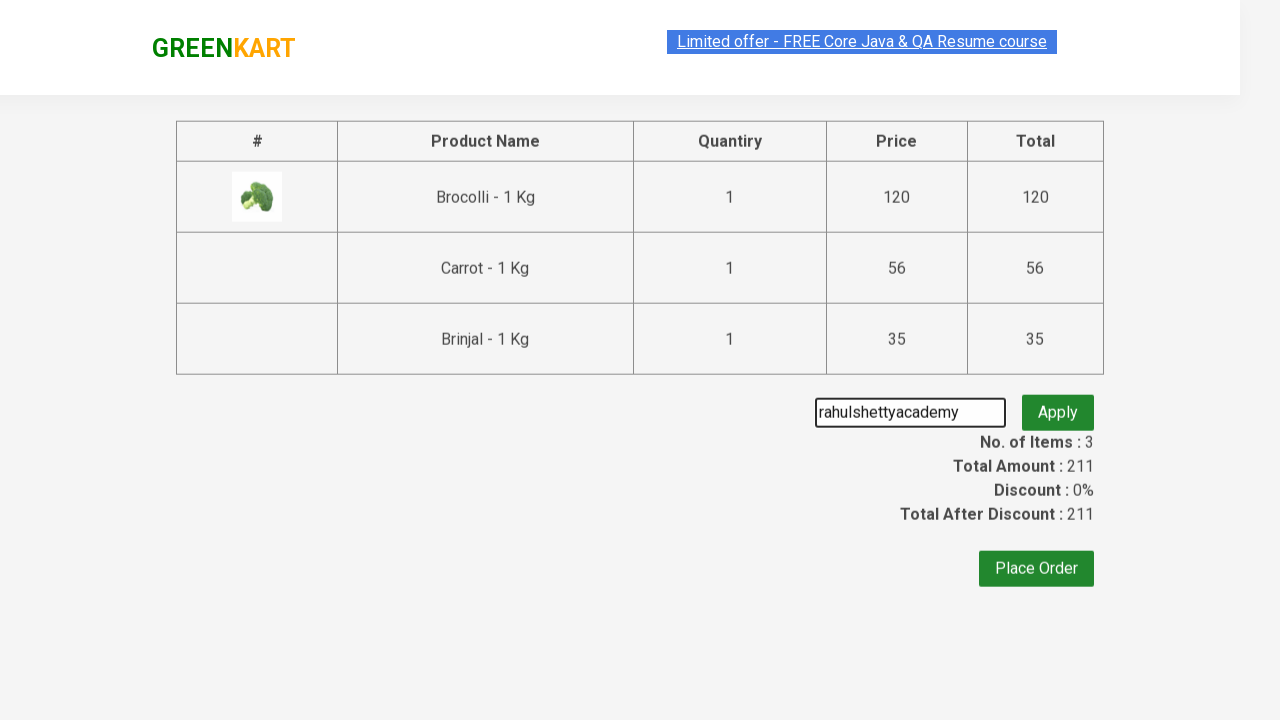

Clicked apply promo button at (1058, 406) on button.promoBtn
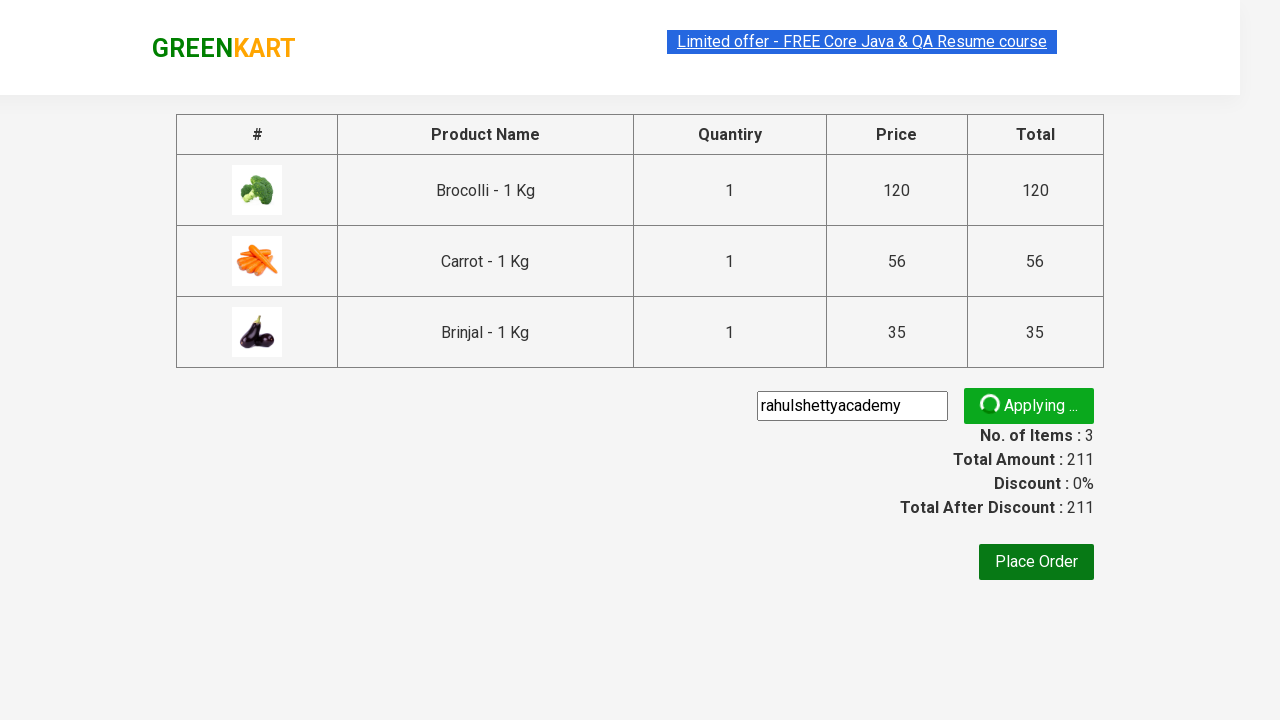

Promo code was successfully applied and confirmation message appeared
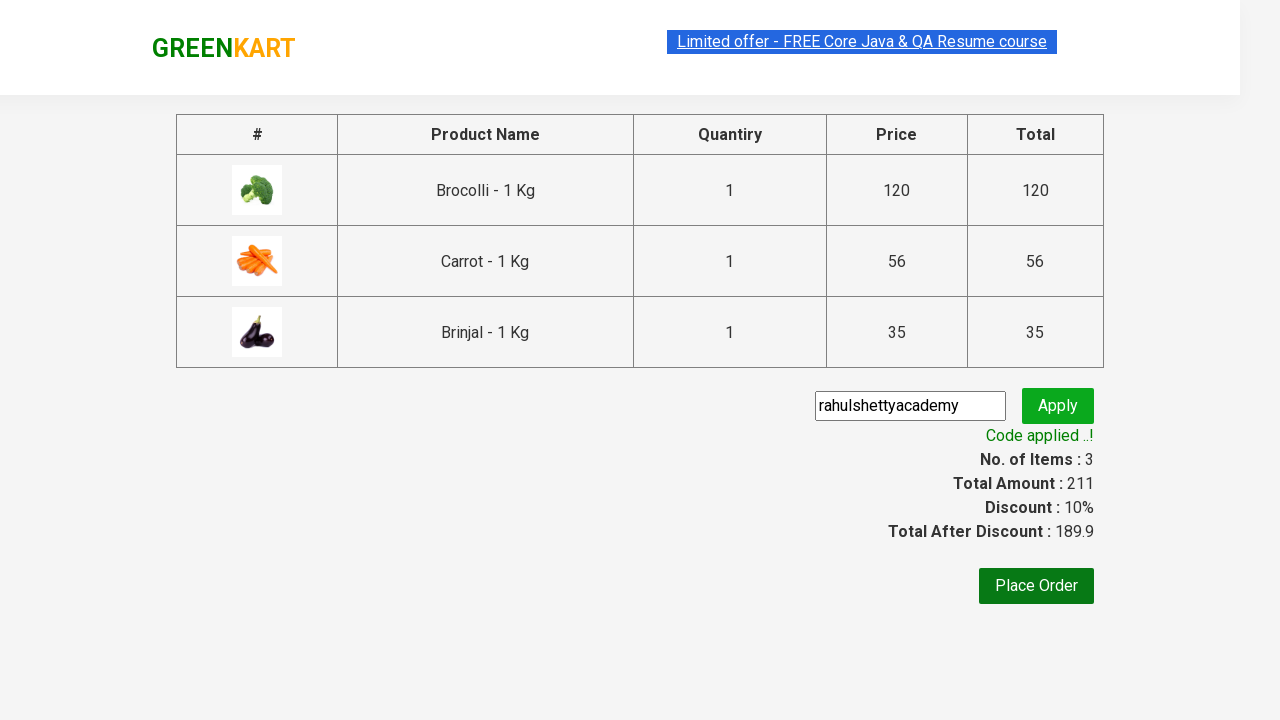

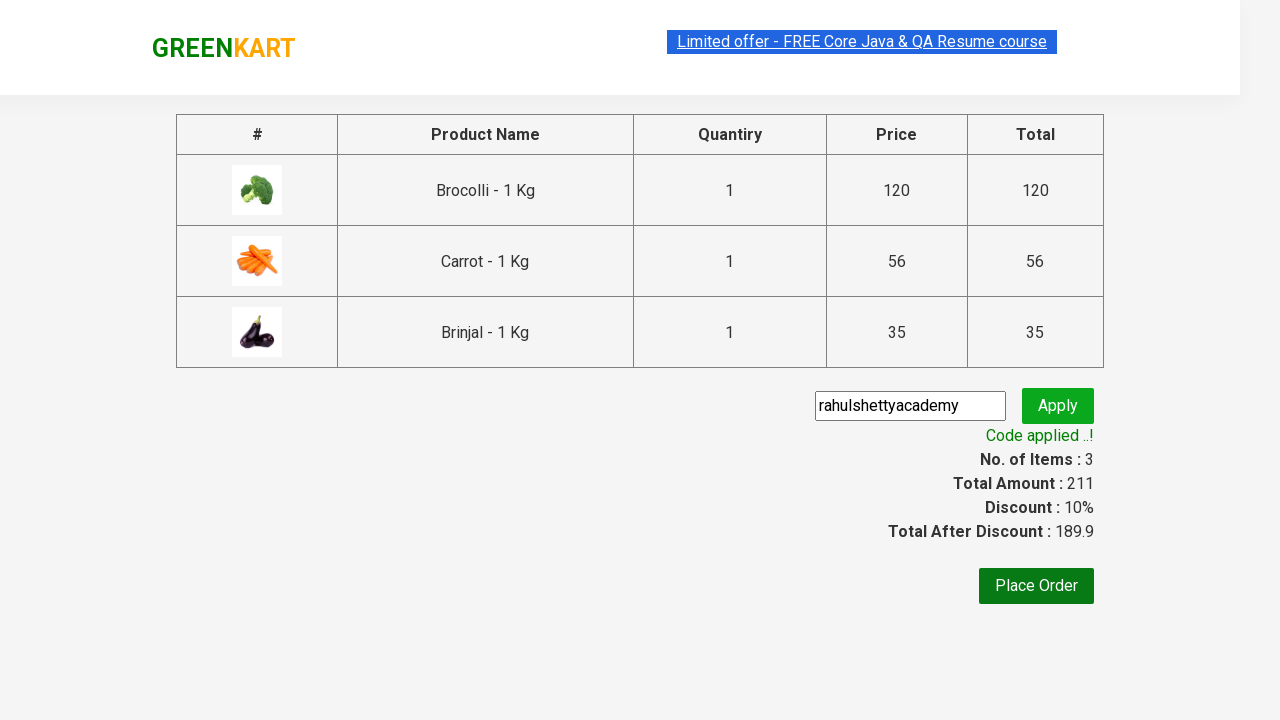